Tests various interactive elements on a practice automation site including radio buttons, checkboxes, buttons, hover menus, alerts, prompts, and double-click copy functionality.

Starting URL: https://testautomationpractice.blogspot.com/

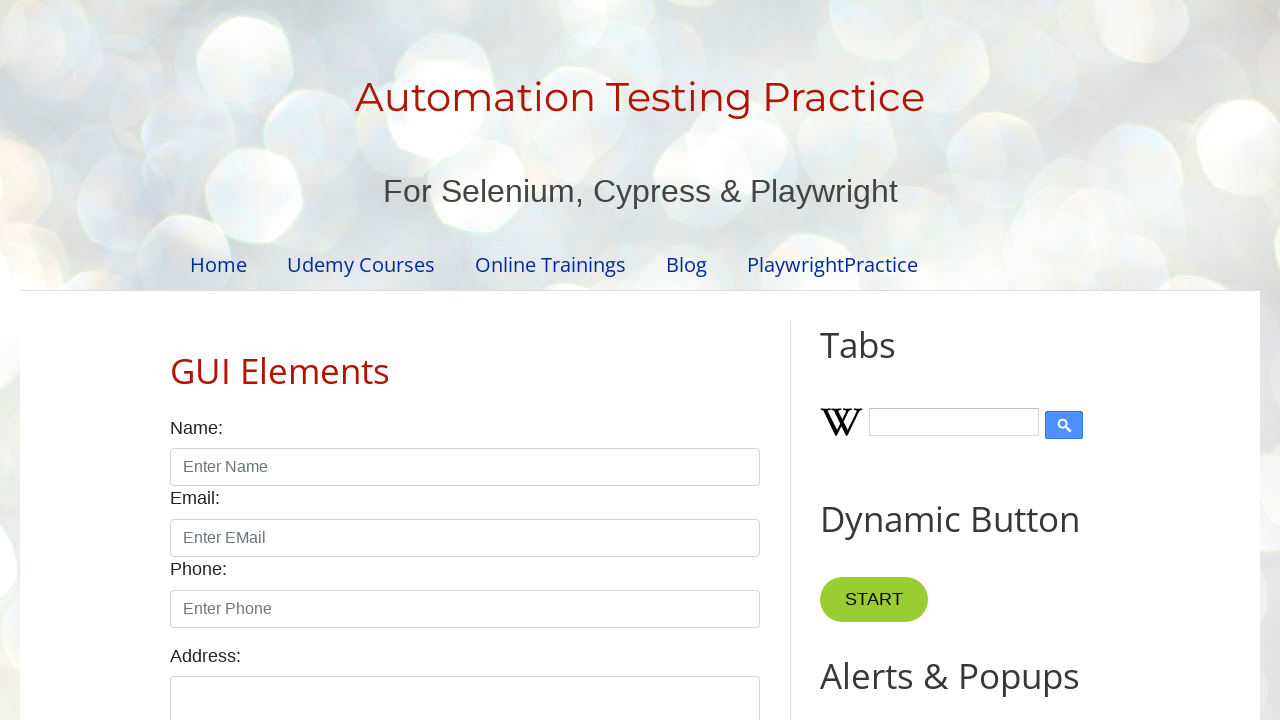

Clicked male radio button at (176, 360) on xpath=//input[@value='male']
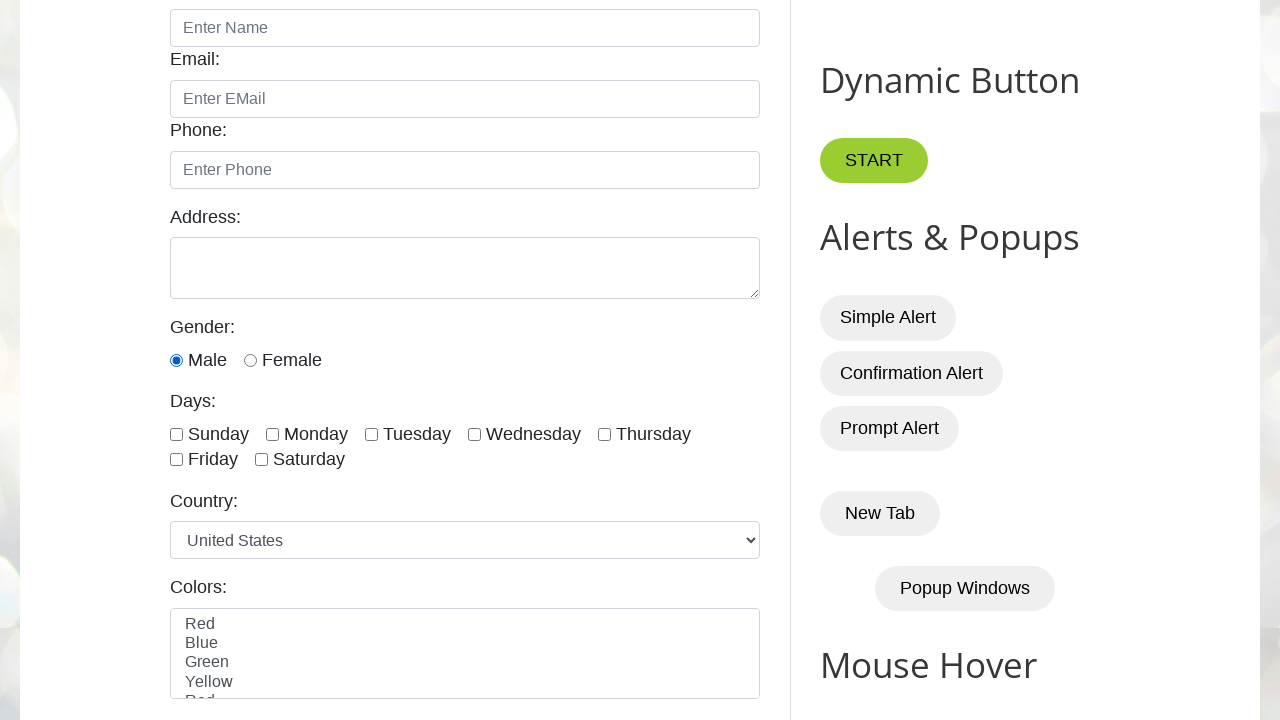

Clicked Sunday checkbox label at (218, 434) on xpath=//label[@for='sunday']
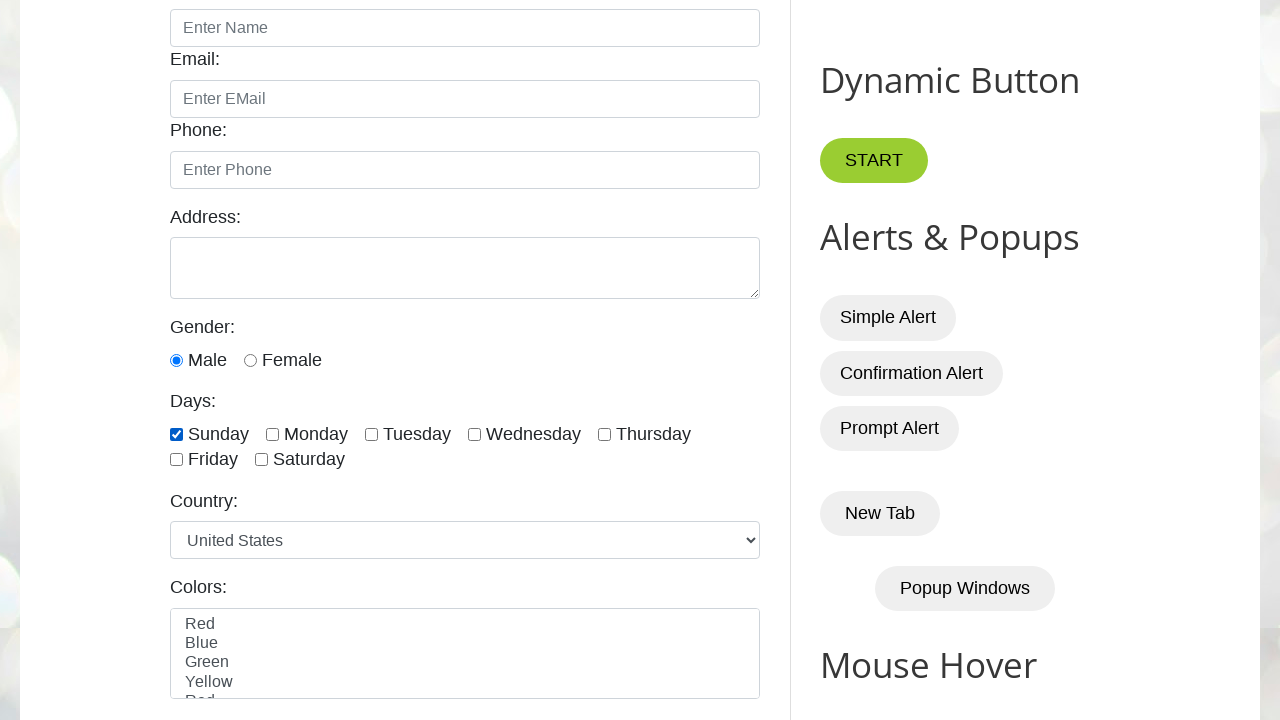

Clicked monday checkbox at (272, 434) on //input[@id='monday']
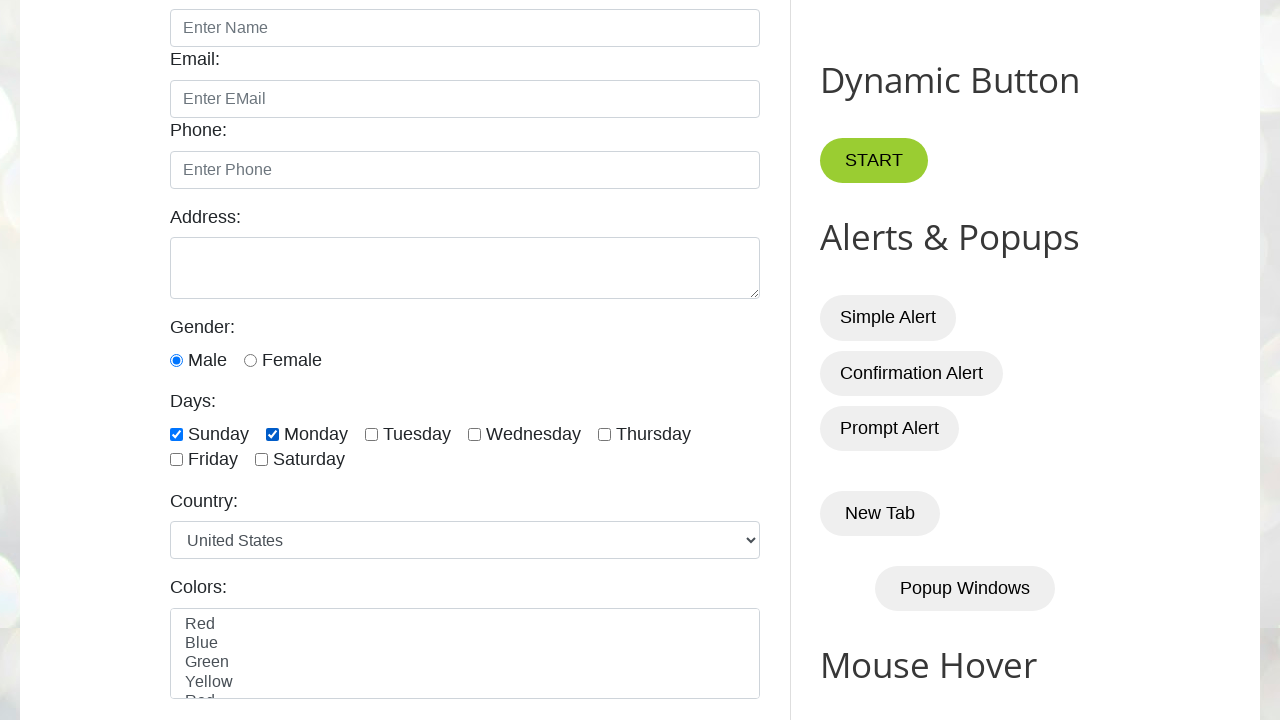

Clicked tuesday checkbox at (372, 434) on //input[@id='tuesday']
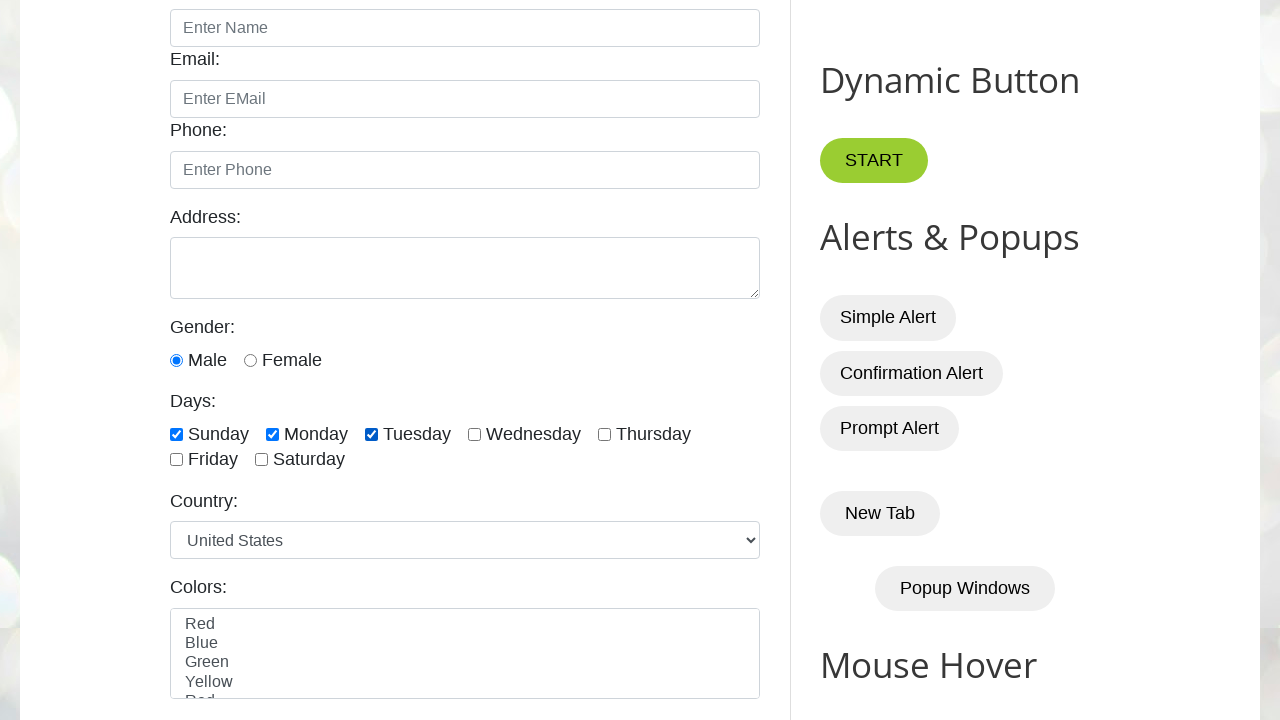

Clicked wednesday checkbox at (474, 434) on //input[@id='wednesday']
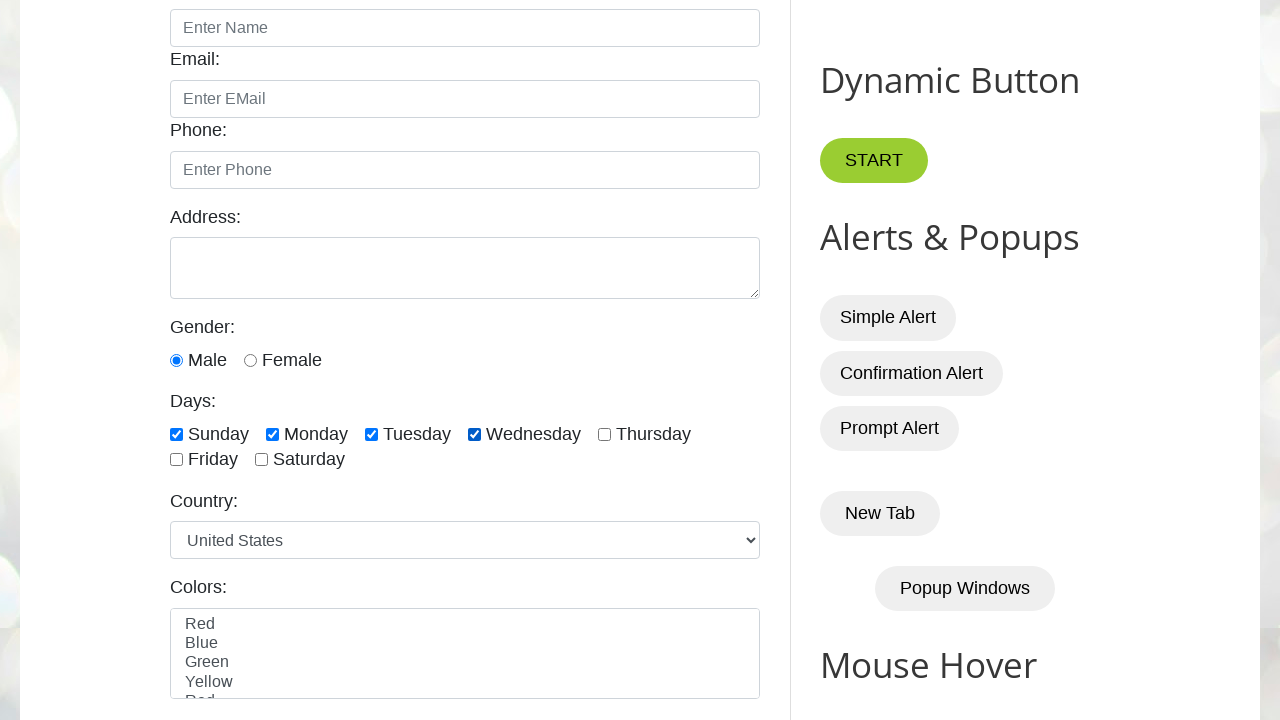

Clicked thursday checkbox at (604, 434) on //input[@id='thursday']
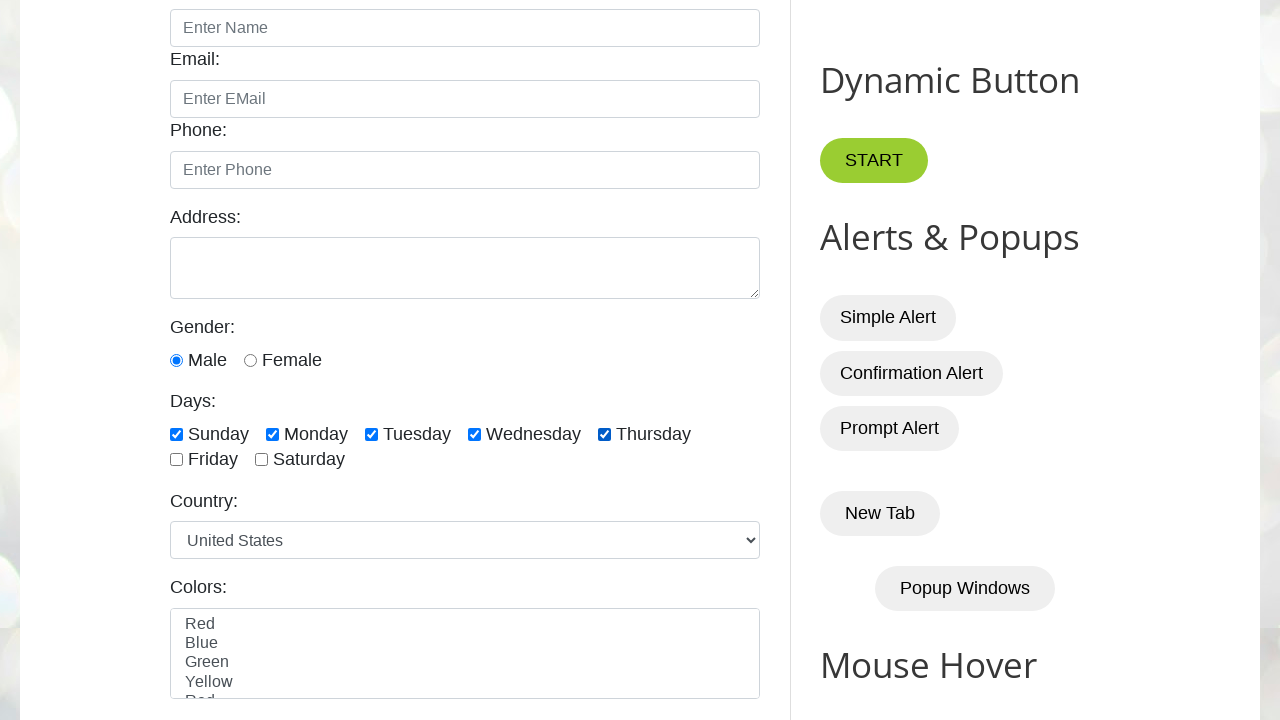

Clicked start button at (874, 161) on xpath=//button[@name='start']
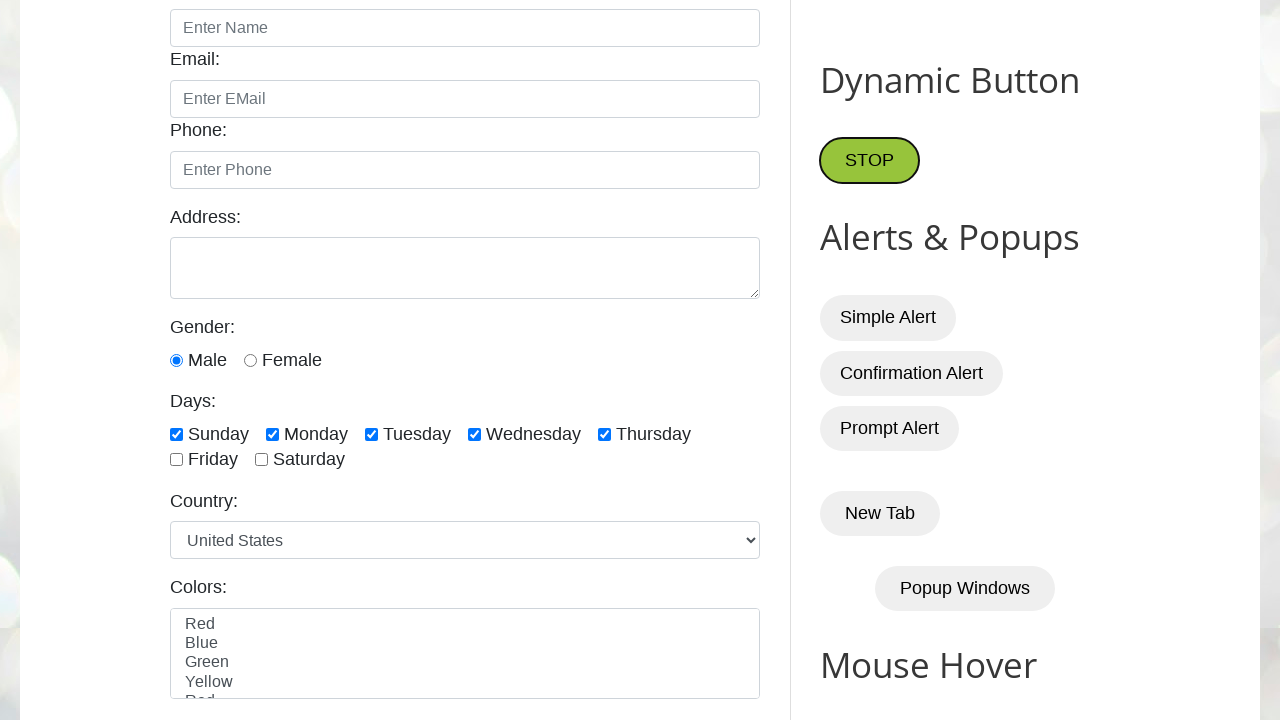

Hovered over dropdown button at (868, 360) on xpath=//button[@class='dropbtn']
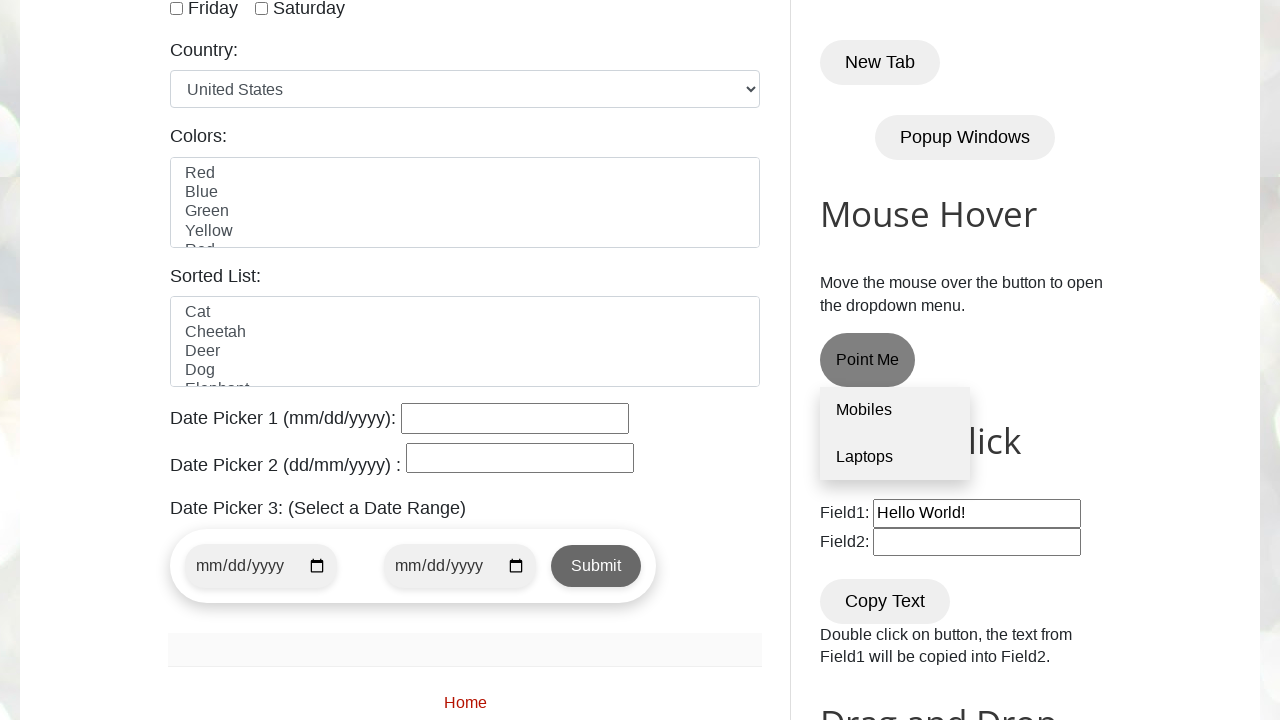

Clicked Laptops link from dropdown menu at (895, 457) on xpath=//a[contains(text(), 'Laptops')]
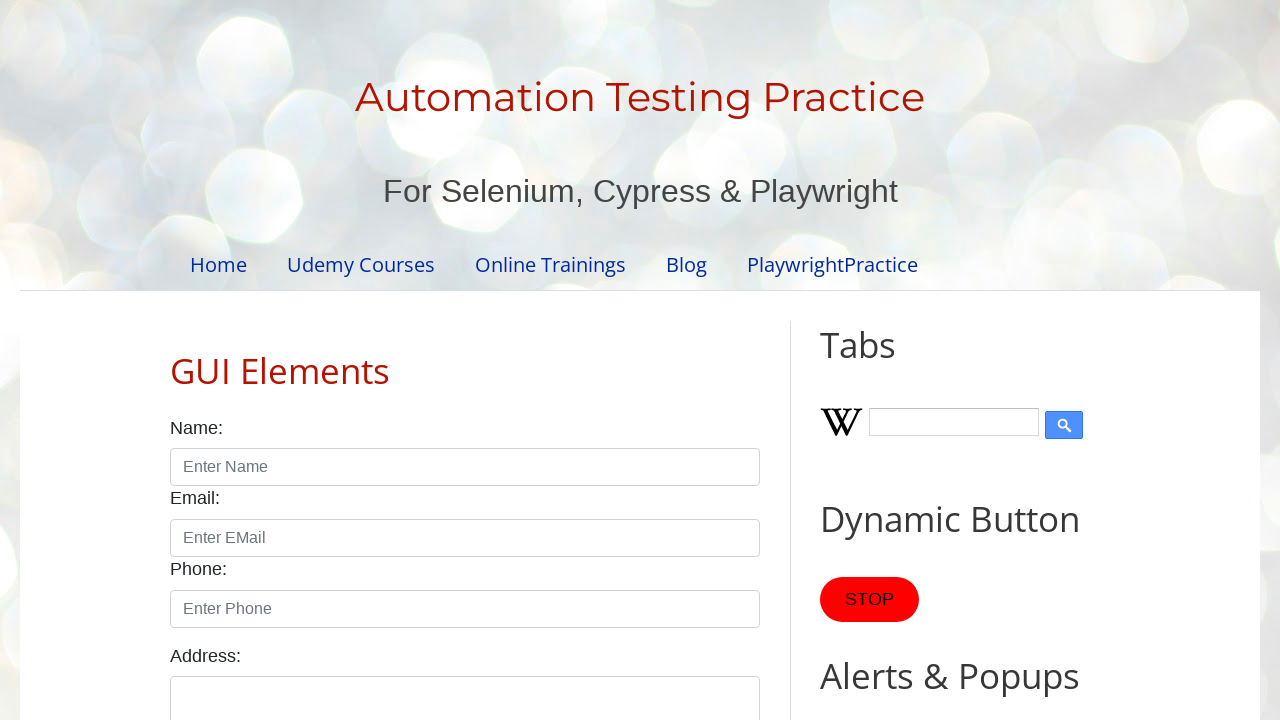

Waited 1 second for navigation
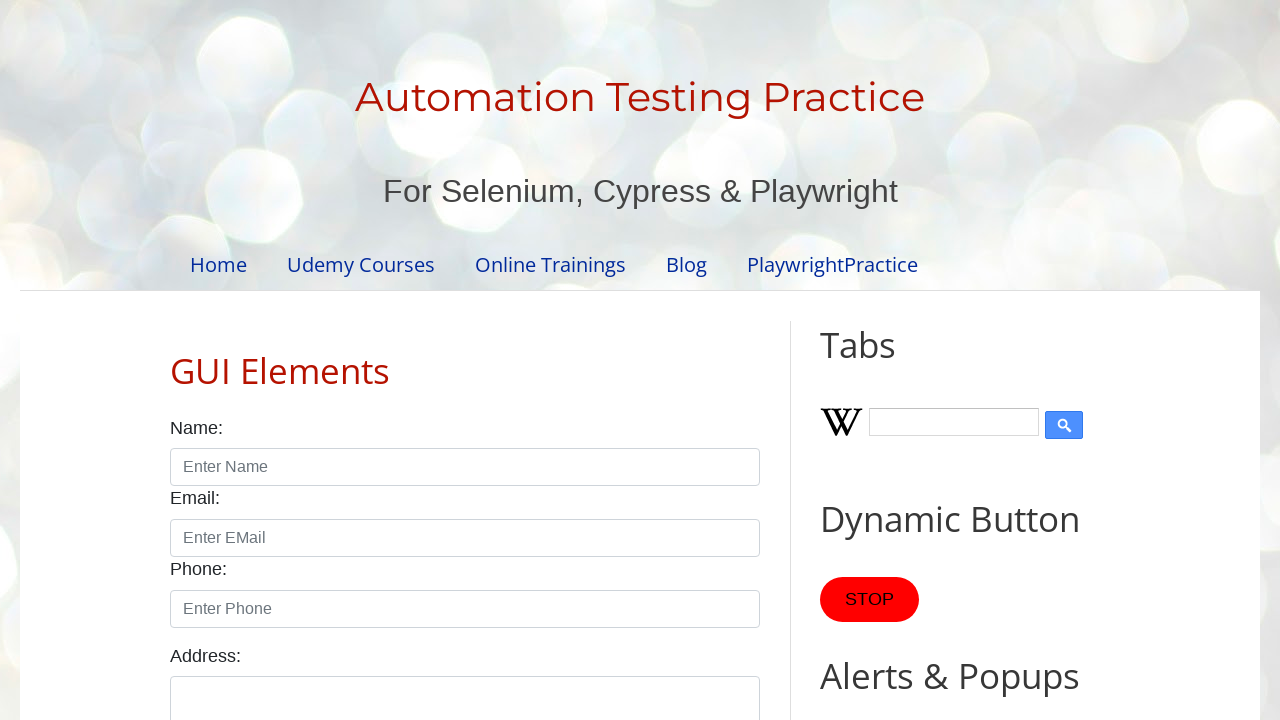

Clicked confirm alert button at (912, 360) on xpath=//button[@id='confirmBtn']
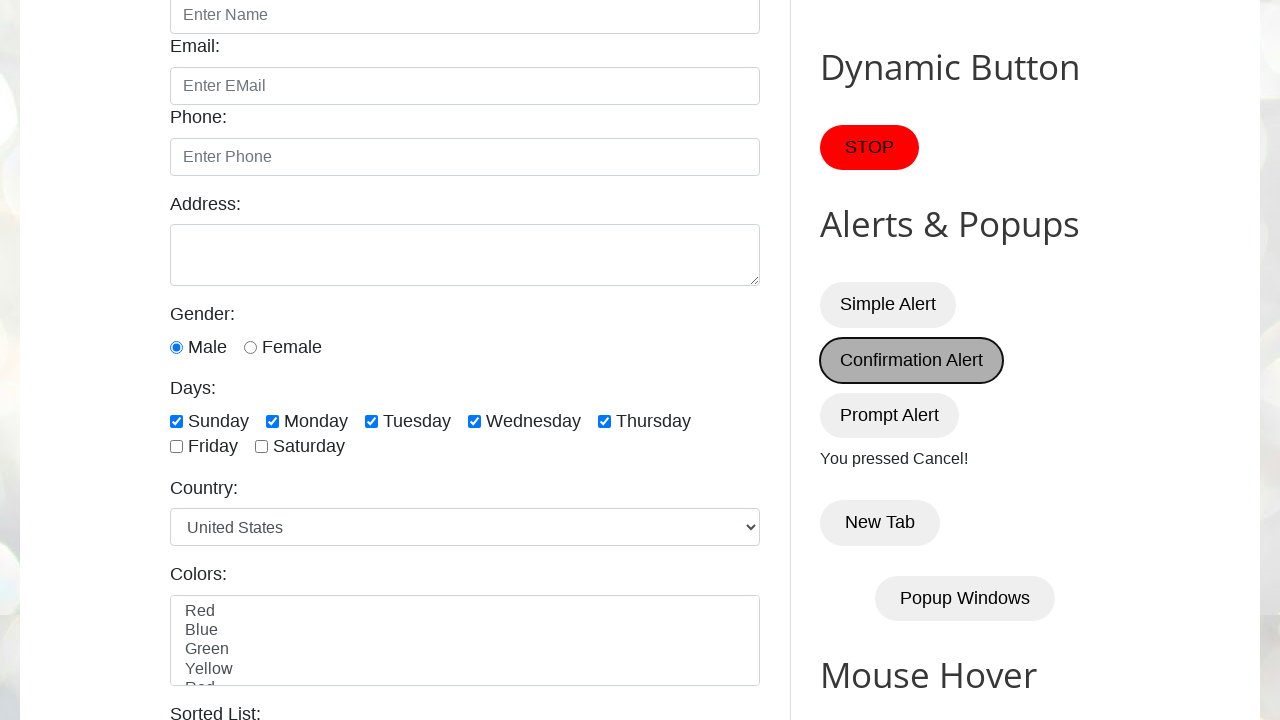

Clicked confirm button and dismissed dialog at (912, 360) on xpath=//button[@id='confirmBtn']
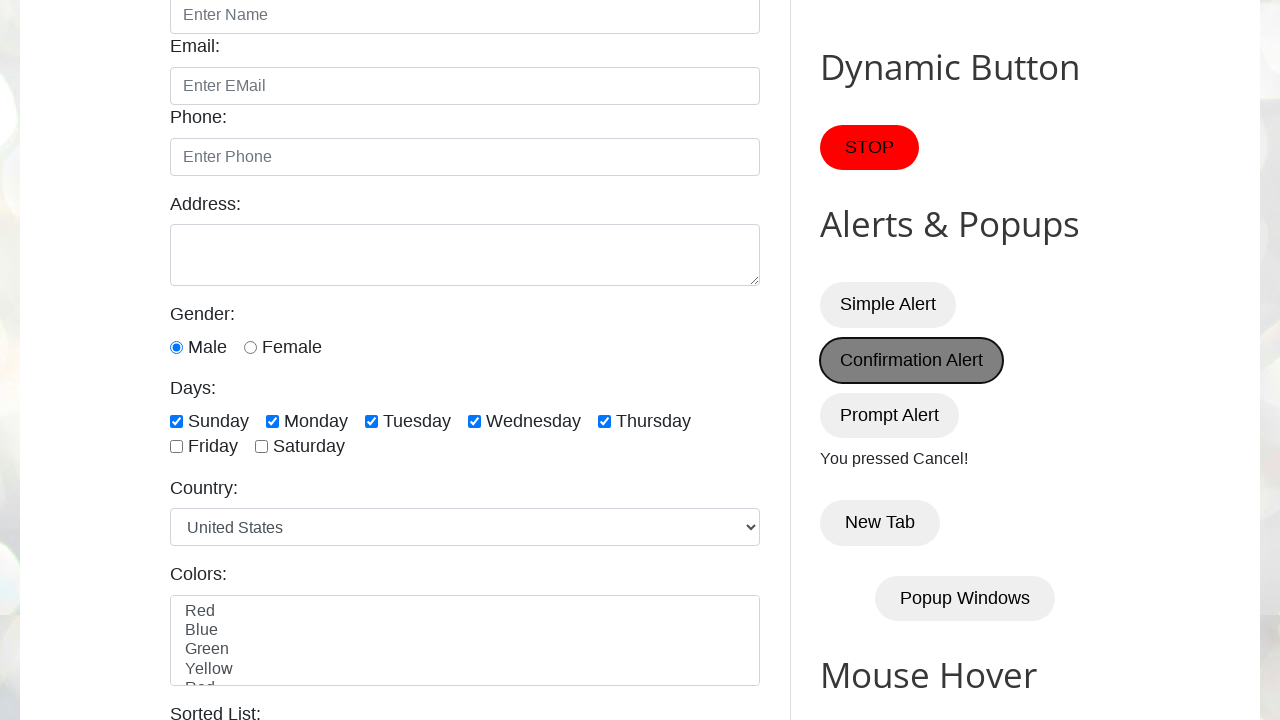

Clicked prompt button and accepted with 'Michael' at (890, 415) on xpath=//button[@id='promptBtn']
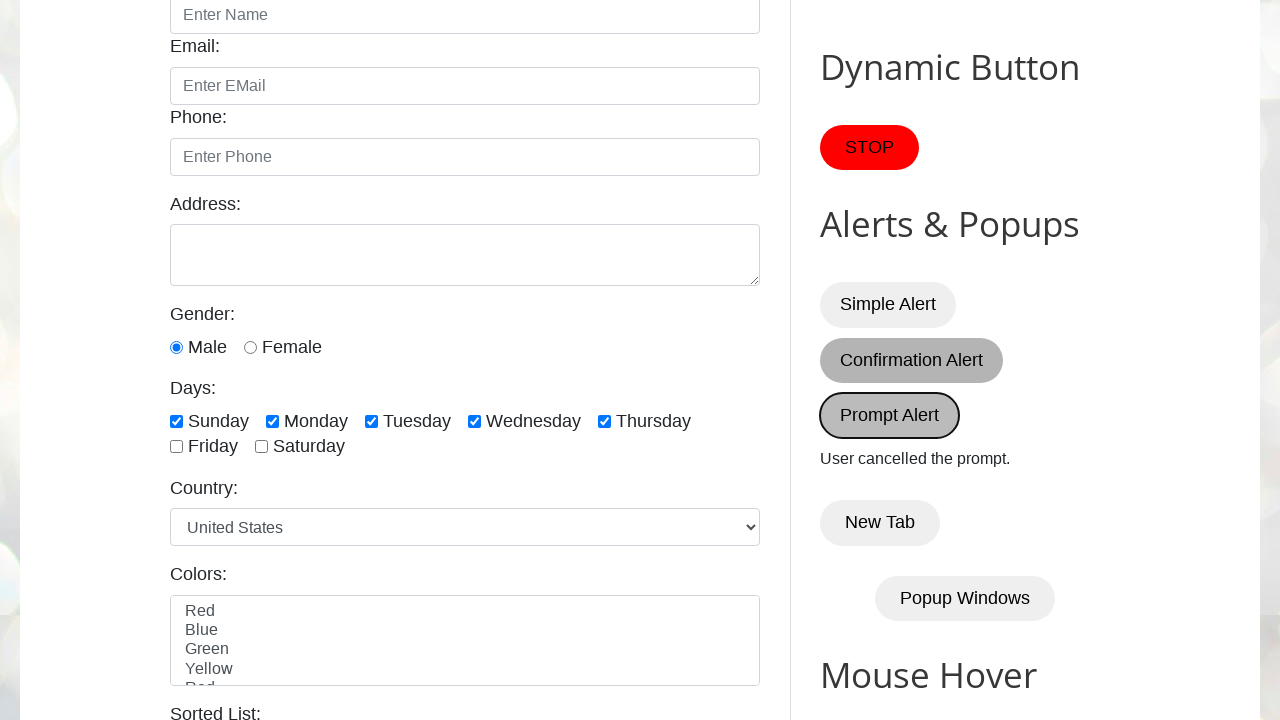

Prompt result element loaded
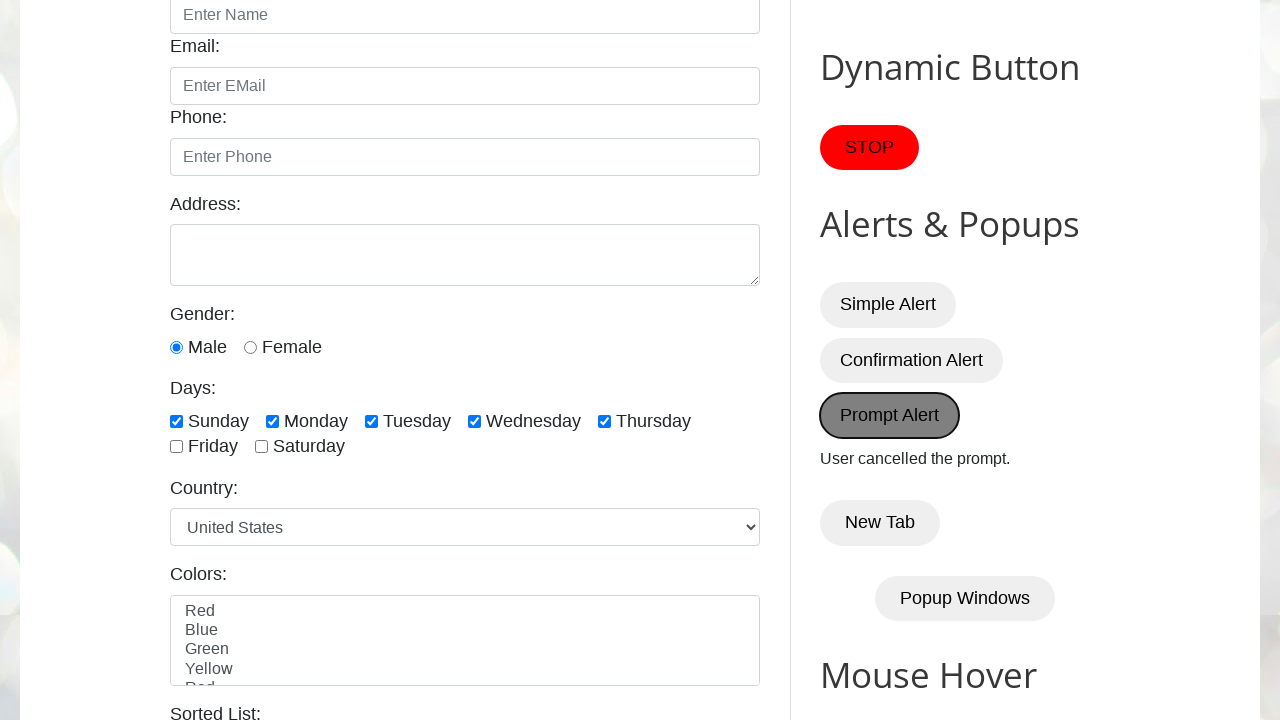

Double-clicked Copy Text button at (885, 361) on xpath=//button[normalize-space()='Copy Text']
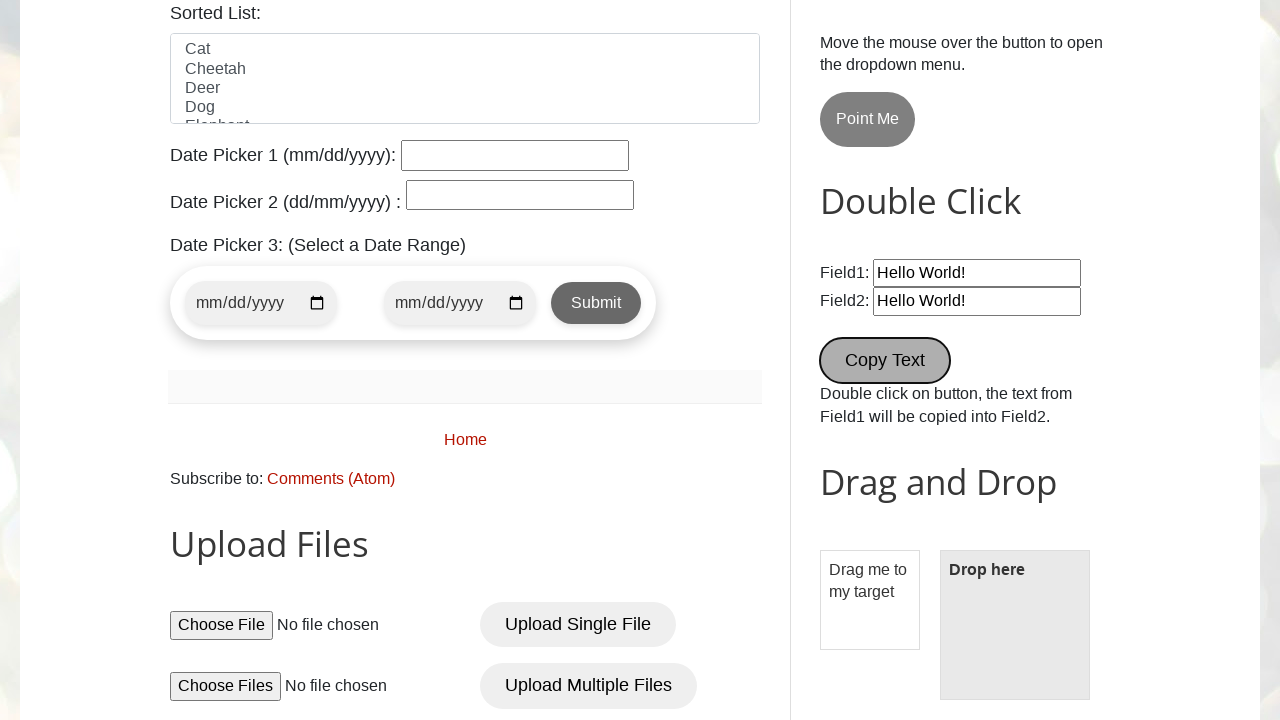

Waited 500ms for copy operation to complete
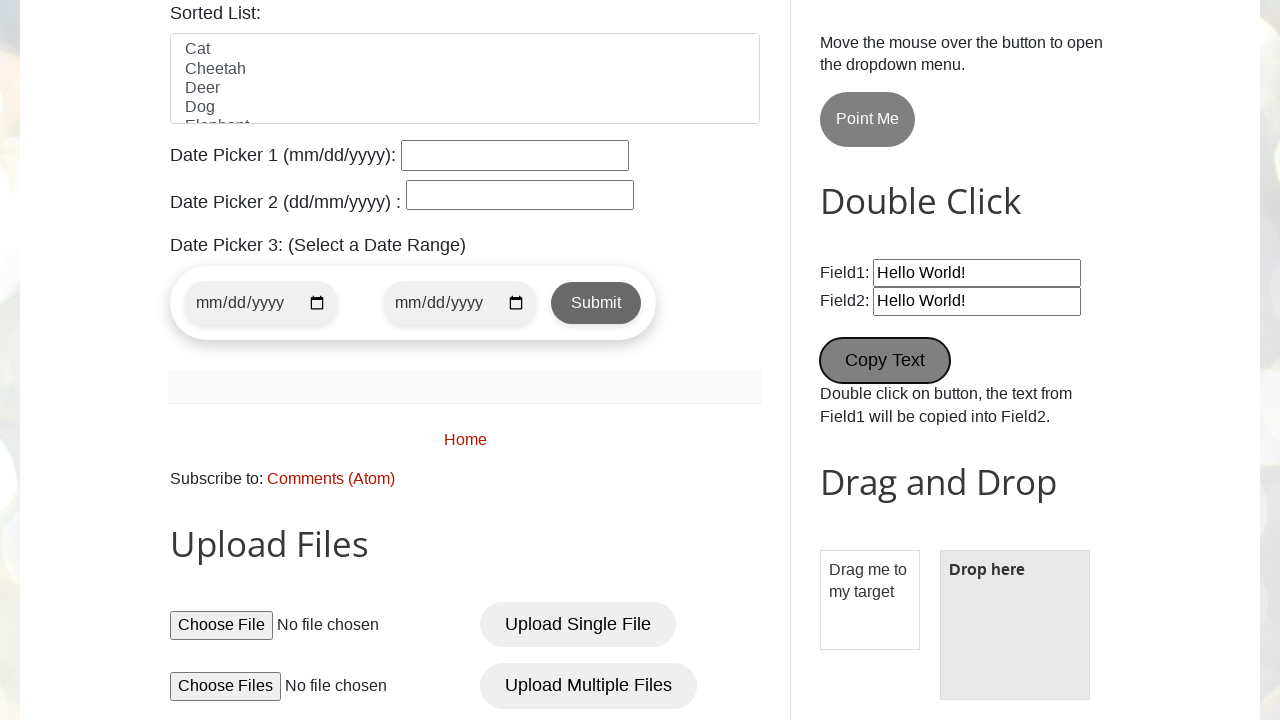

Verified that field2 contains the copied text from field1
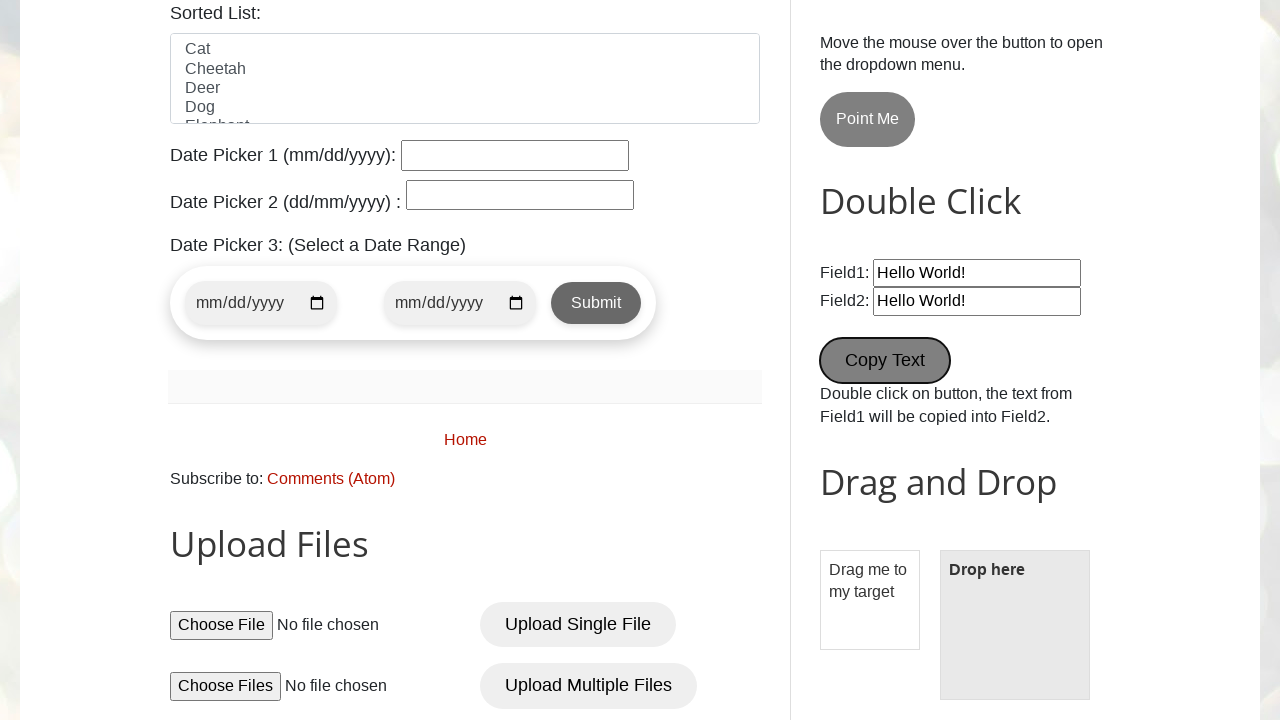

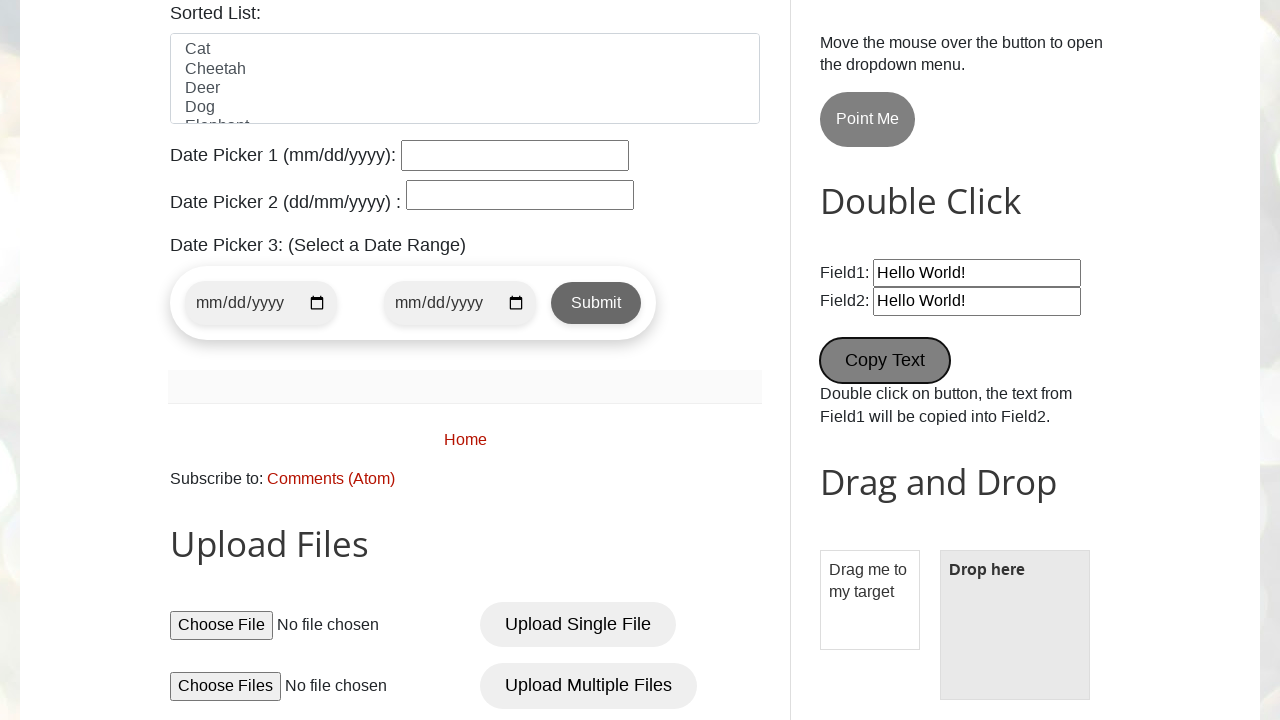